Tests opening multiple URLs in separate browser tabs by navigating to nopCommerce demo site, then opening OpenCart site in a new tab and maximizing the window.

Starting URL: https://demo.nopcommerce.com/

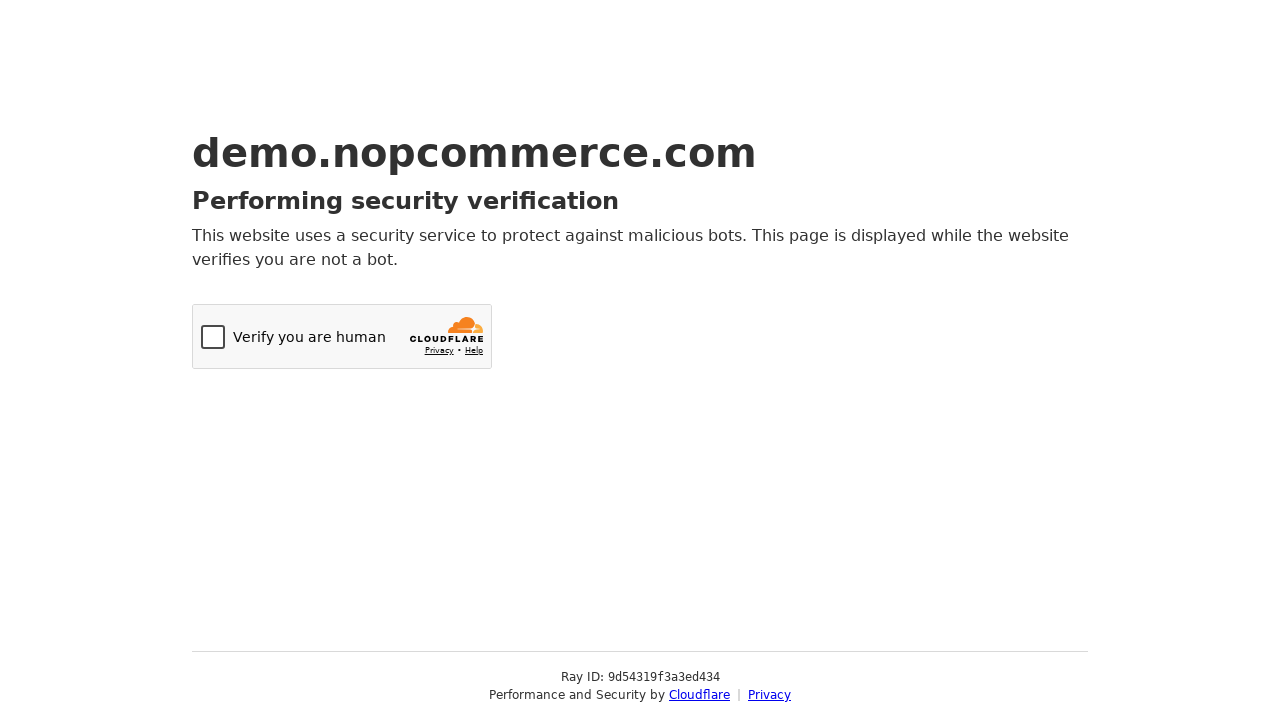

Opened a new browser tab
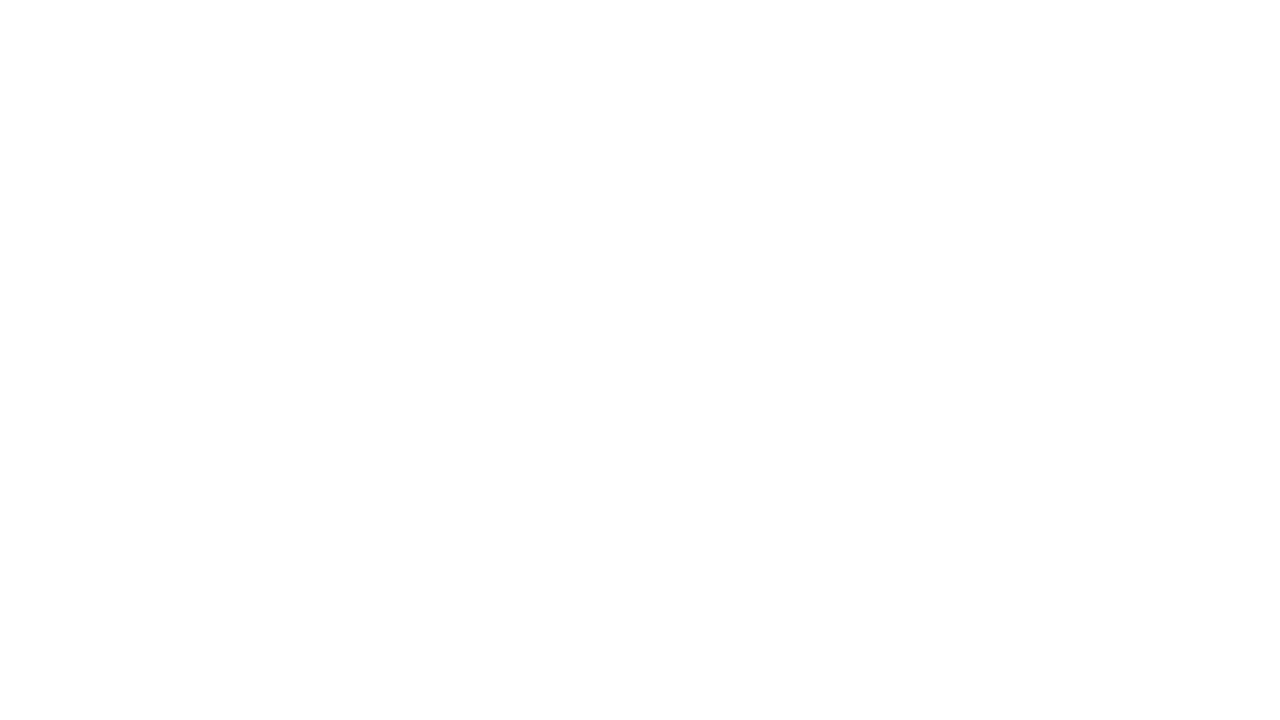

Navigated to OpenCart website in new tab
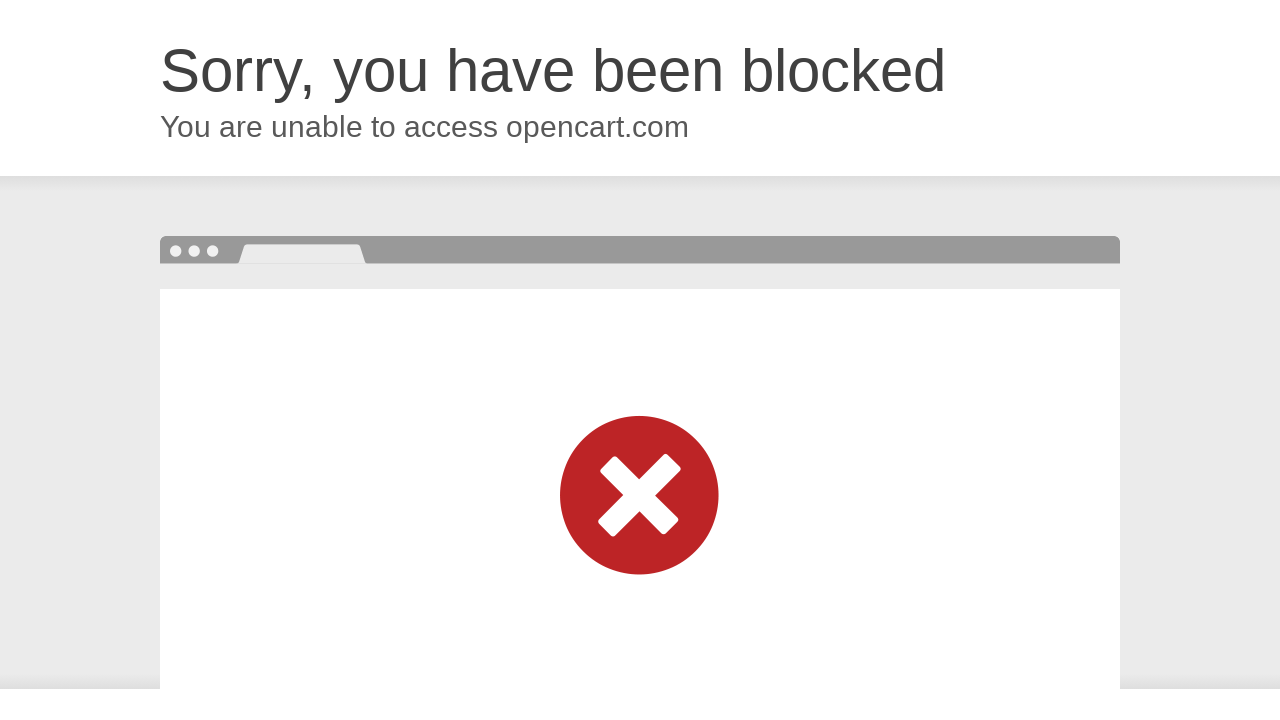

Maximized the new tab window to 1920x1080 resolution
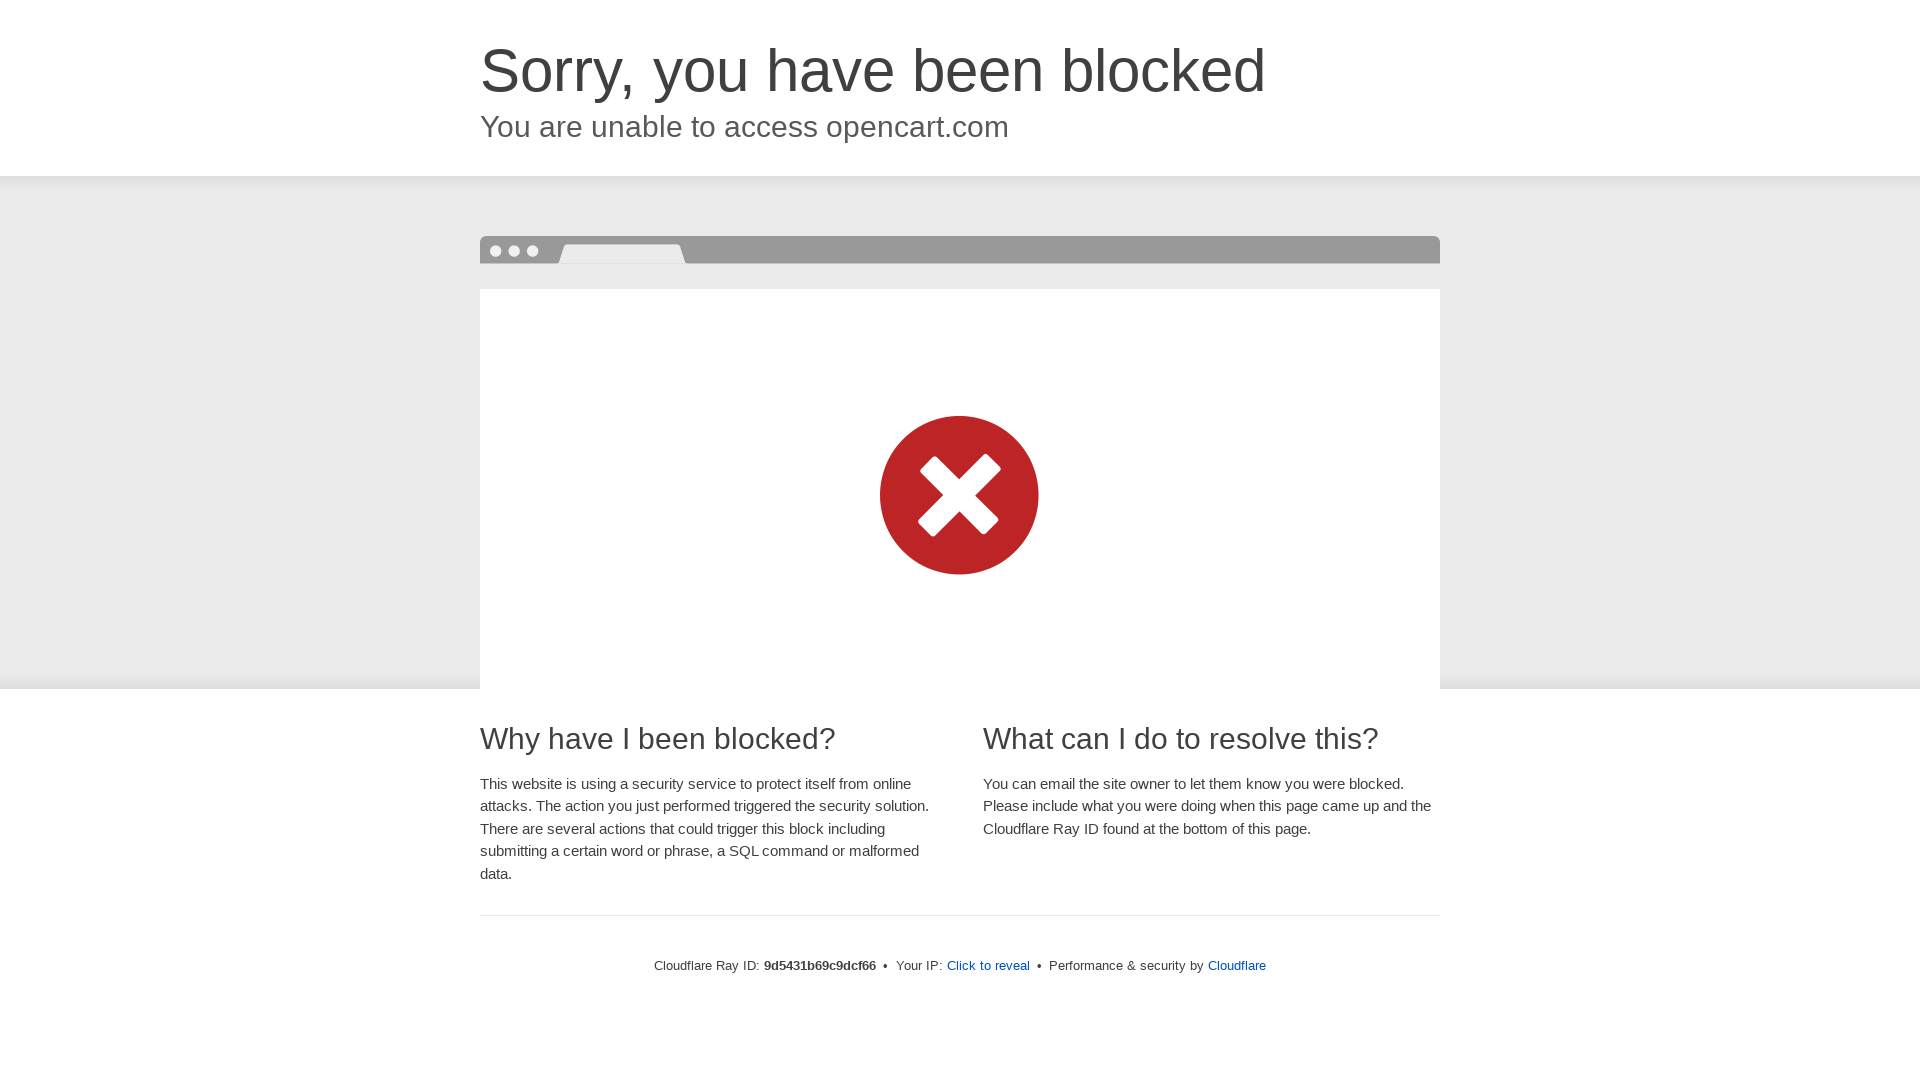

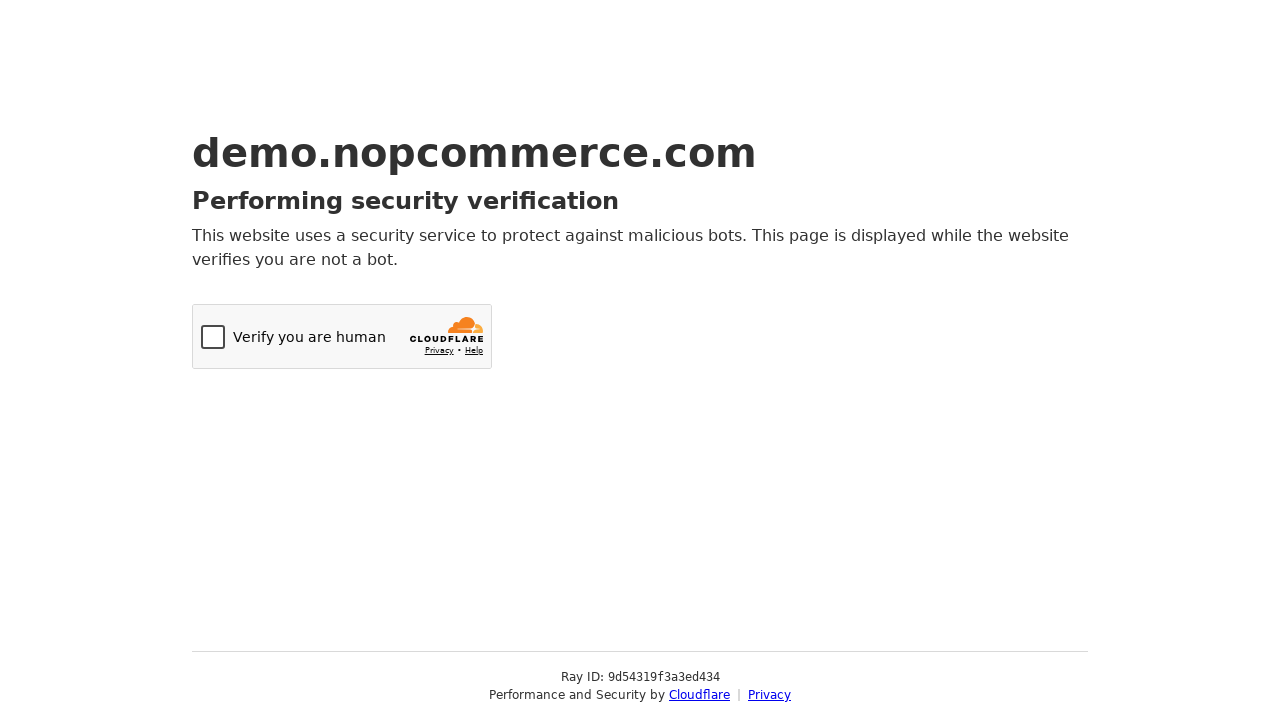